Tests iframe interaction by switching to a frame, clicking a button inside it, and switching back to the main page

Starting URL: https://www.leafground.com/frame.xhtml

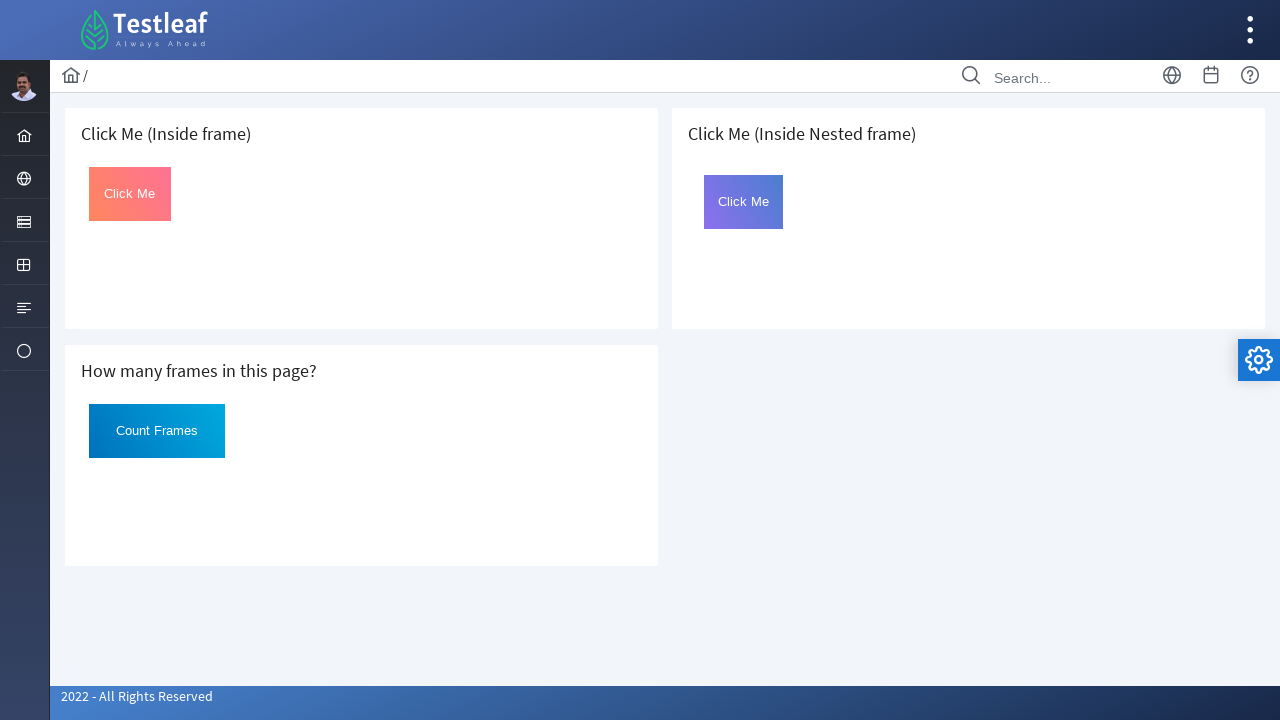

Located the first iframe on the page
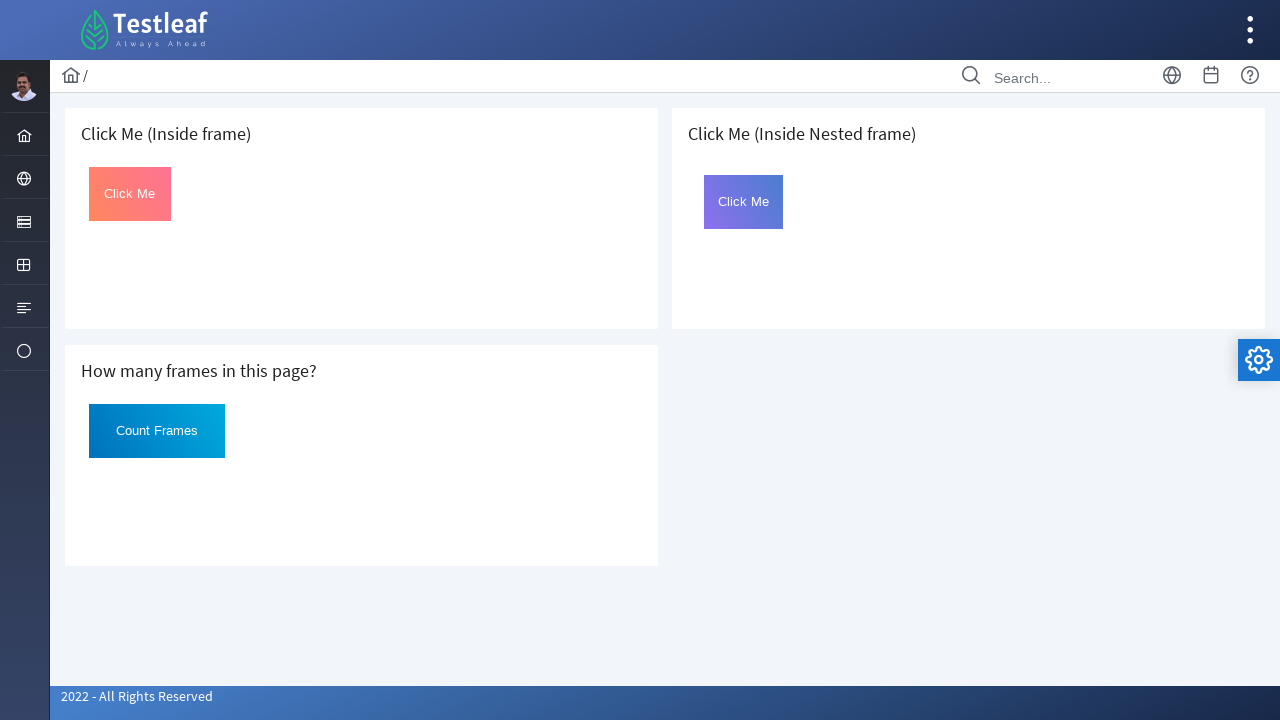

Clicked the button with id 'Click' inside the iframe at (130, 194) on iframe >> nth=0 >> internal:control=enter-frame >> #Click
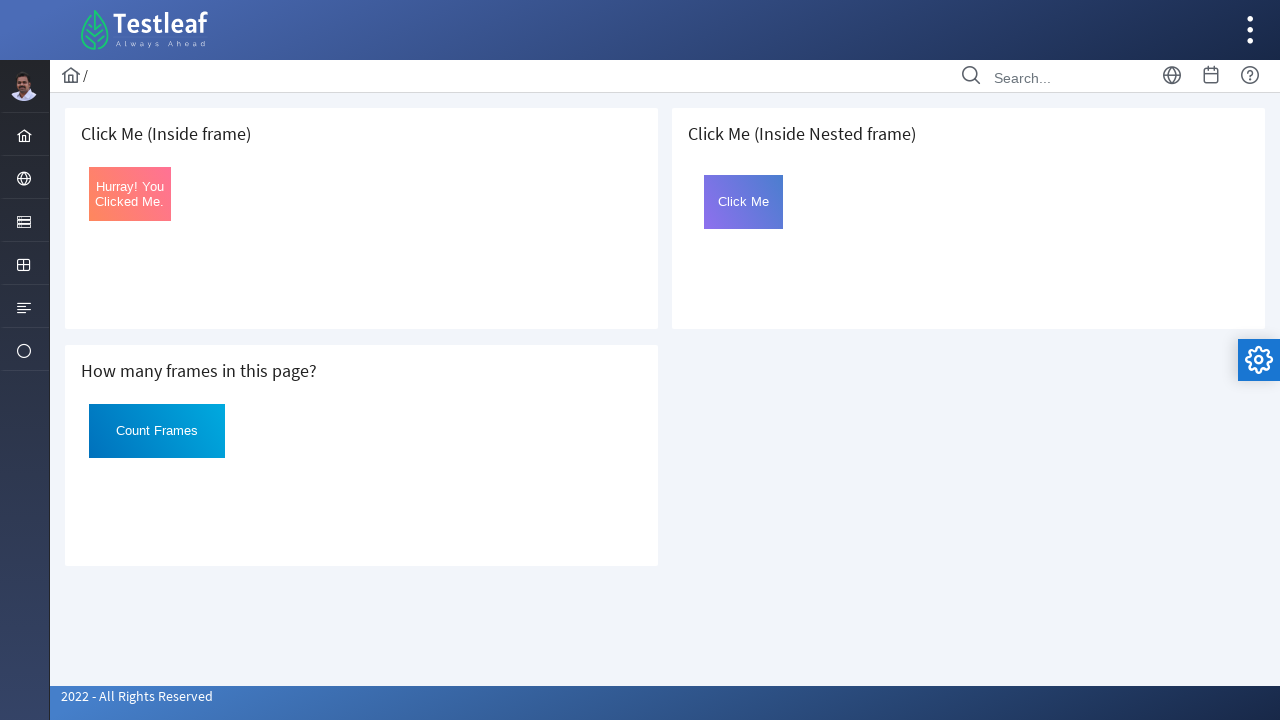

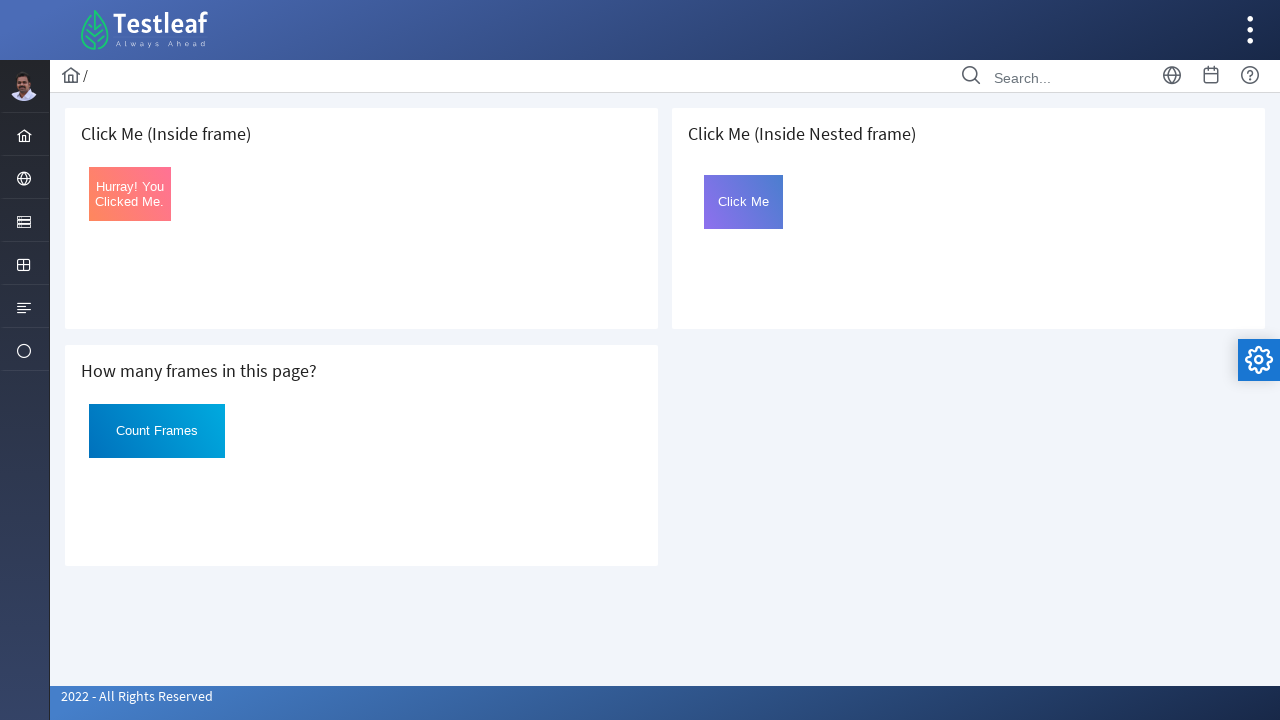